Tests navigation to the Finviz financial website and clicks on the Screener link to access the stock screener functionality

Starting URL: https://finviz.com/

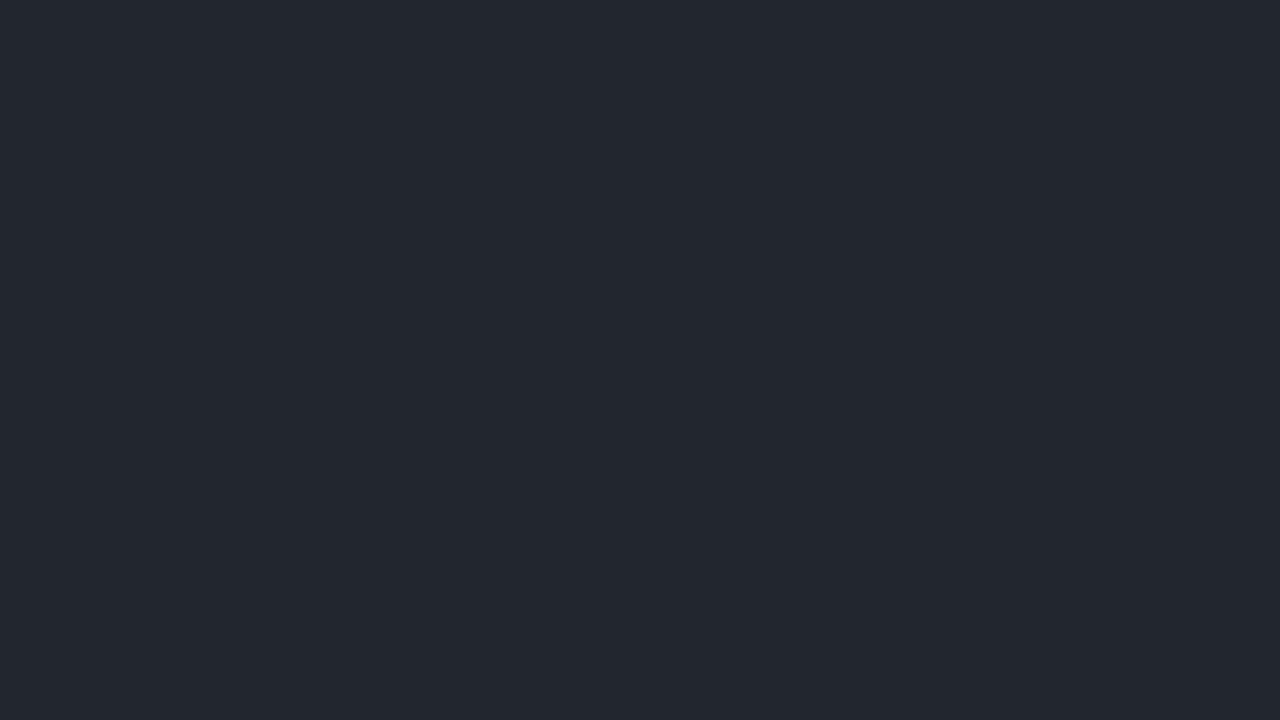

Navigated to Finviz financial website
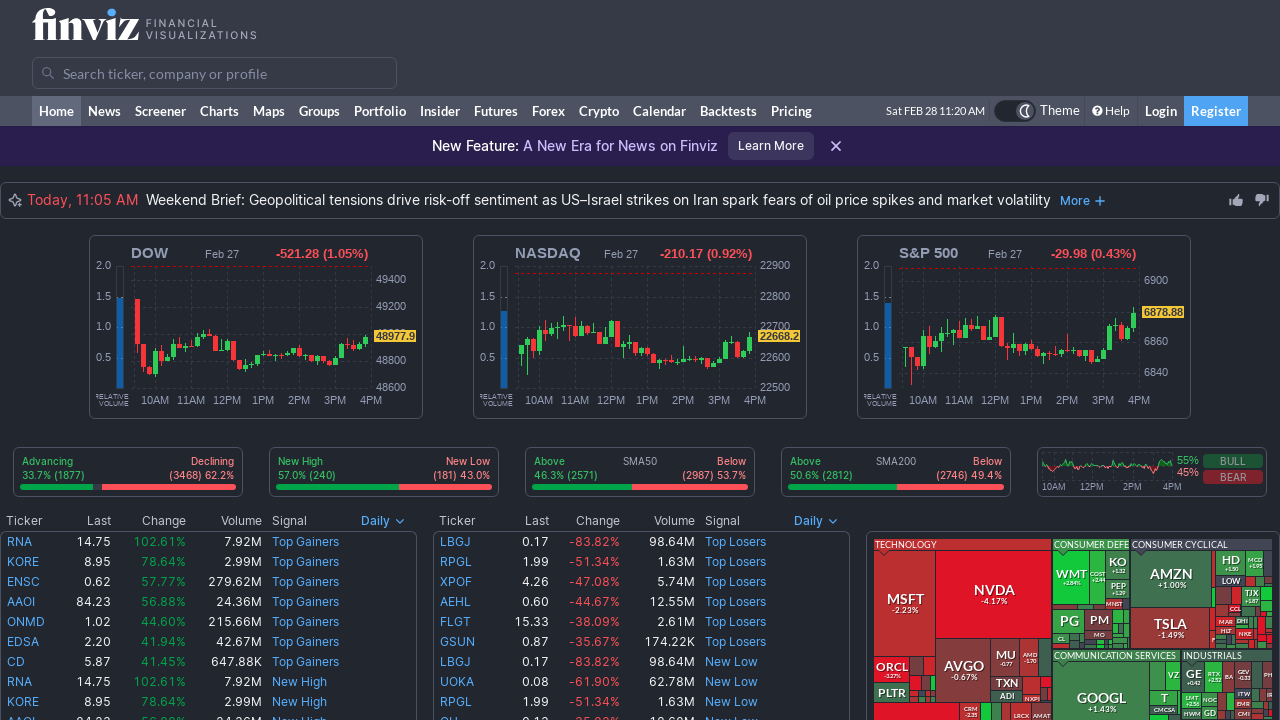

Clicked on the Screener link to access stock screener functionality at (160, 111) on xpath=//a[contains(text(),'Screener')]
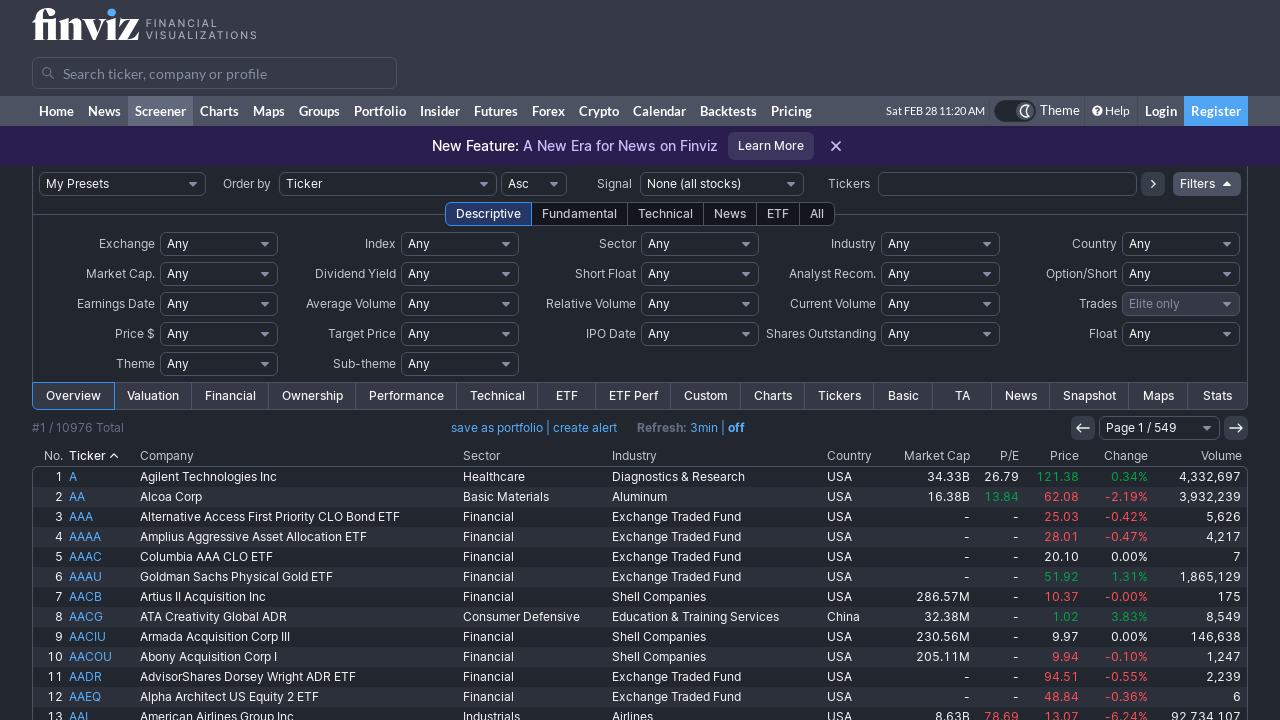

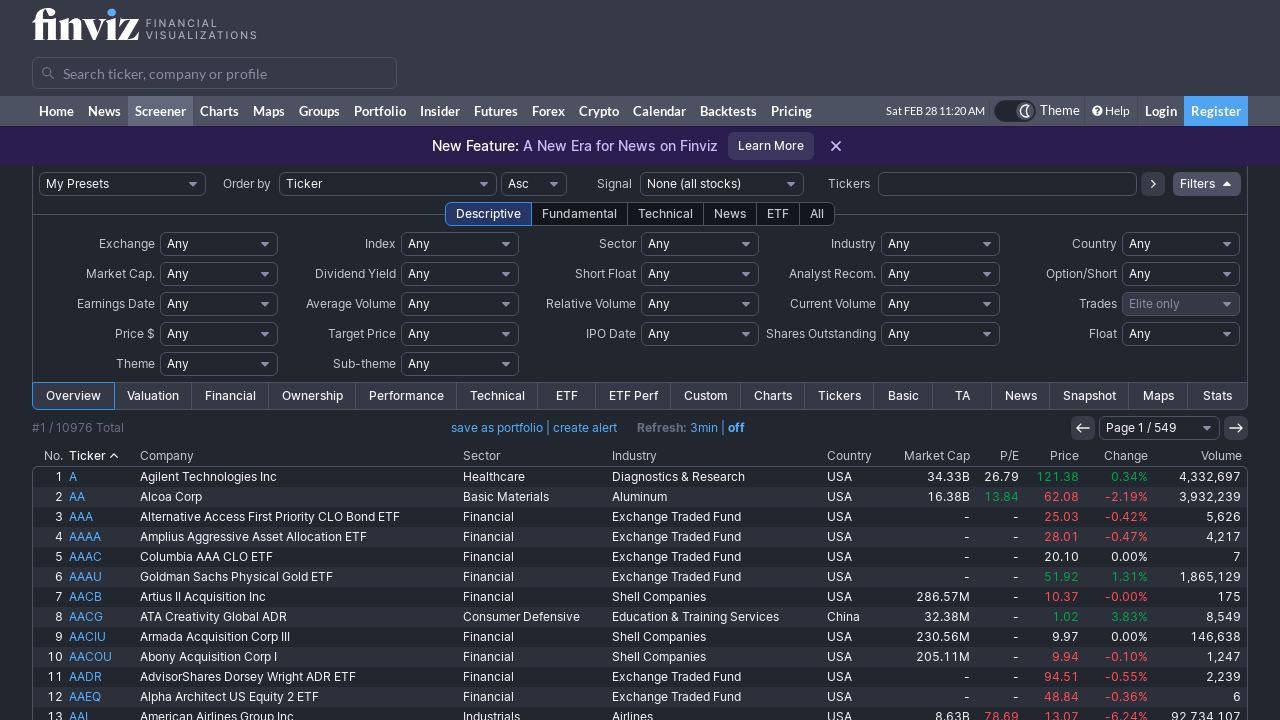